Tests navigation on Gumtree website by clicking on "For Sale" link and then clicking on a partial link containing "Proper"

Starting URL: https://www.gumtree.com/

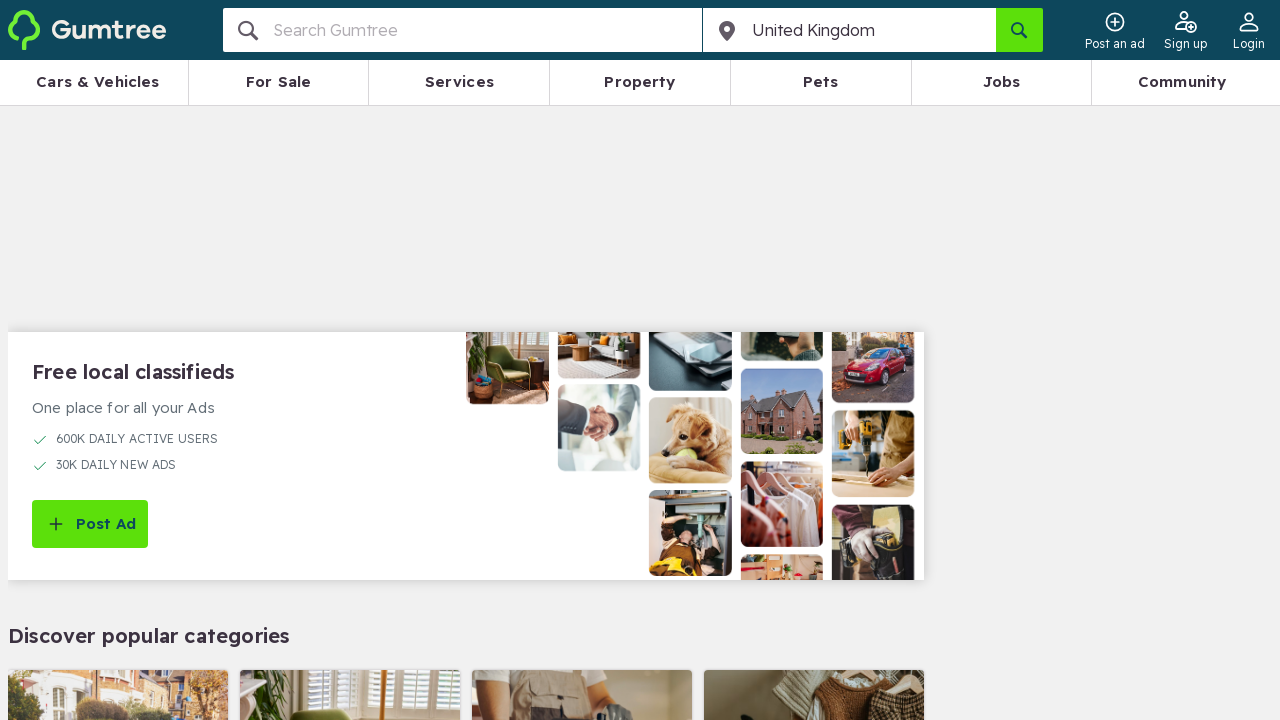

Clicked on 'For Sale' link at (279, 82) on text=For Sale
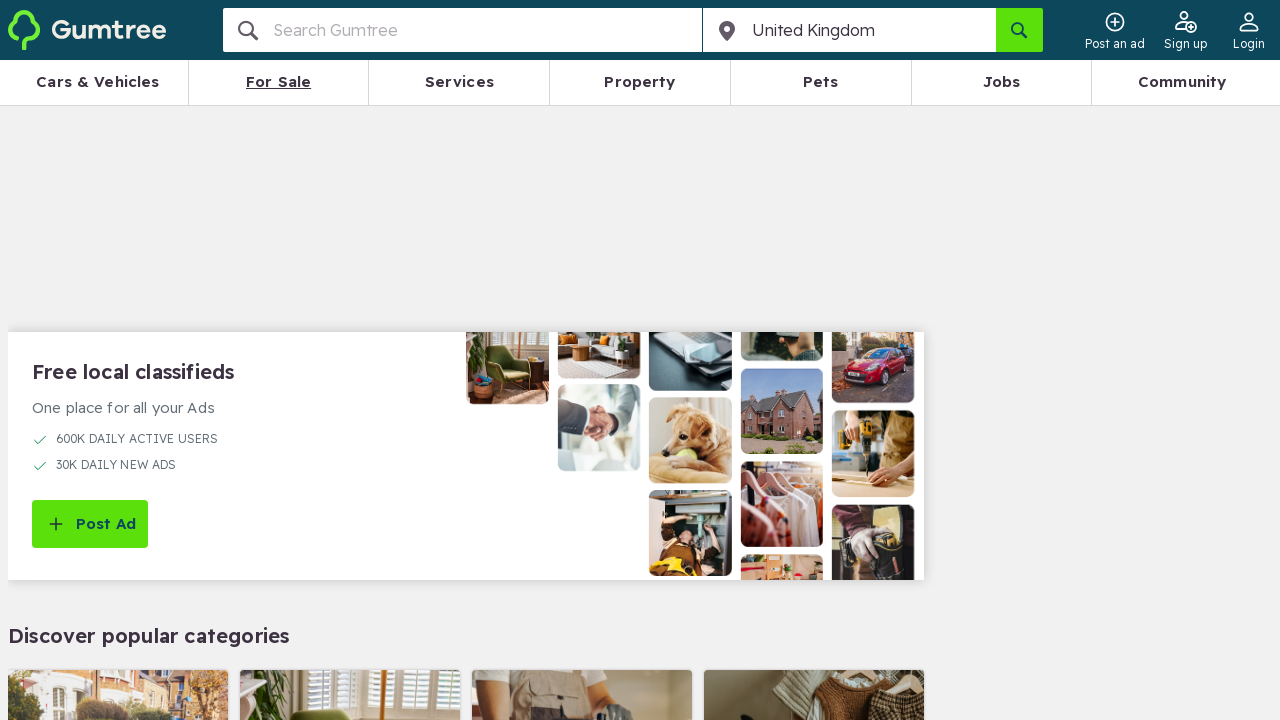

Clicked on link containing 'Proper' at (640, 82) on a:has-text('Proper')
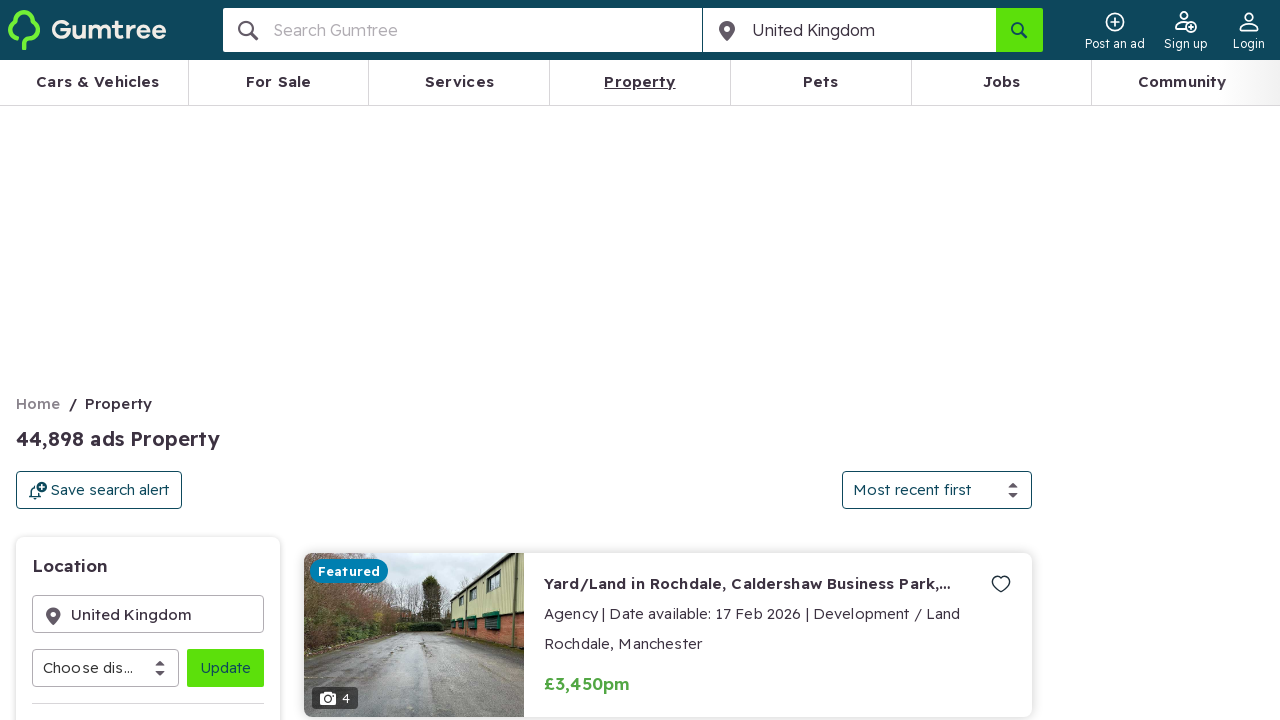

Waited for page to load (networkidle)
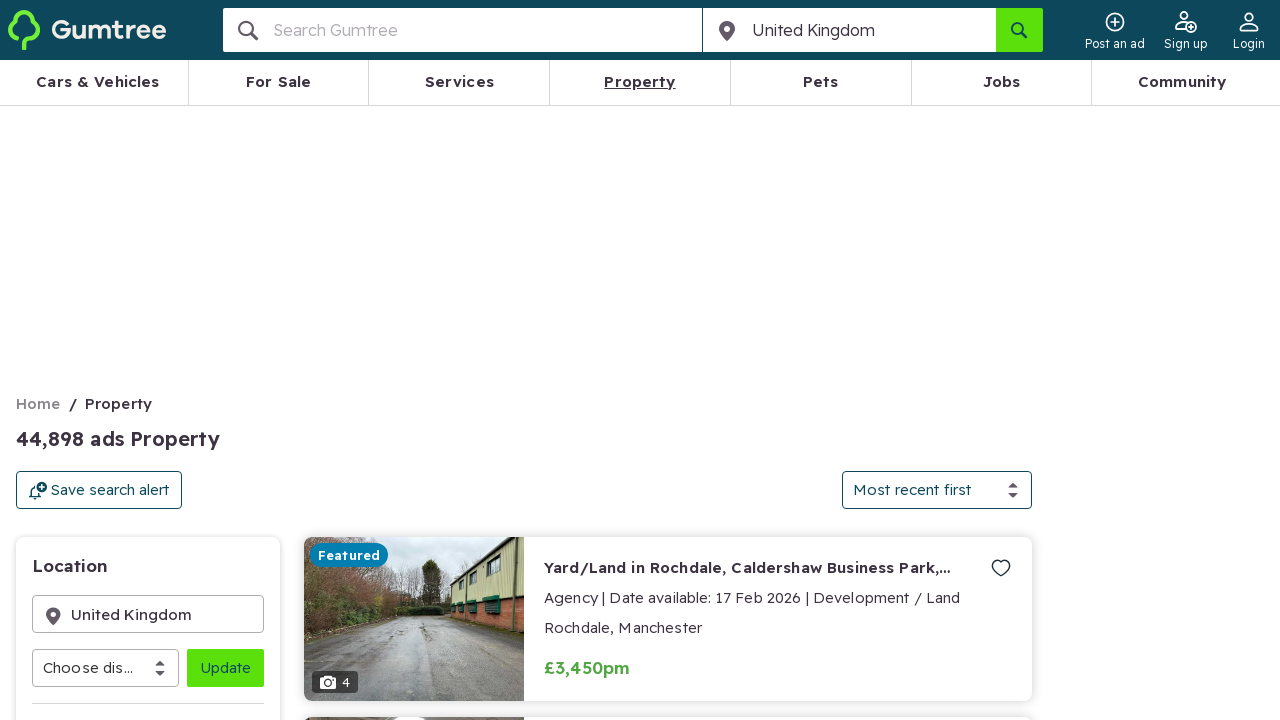

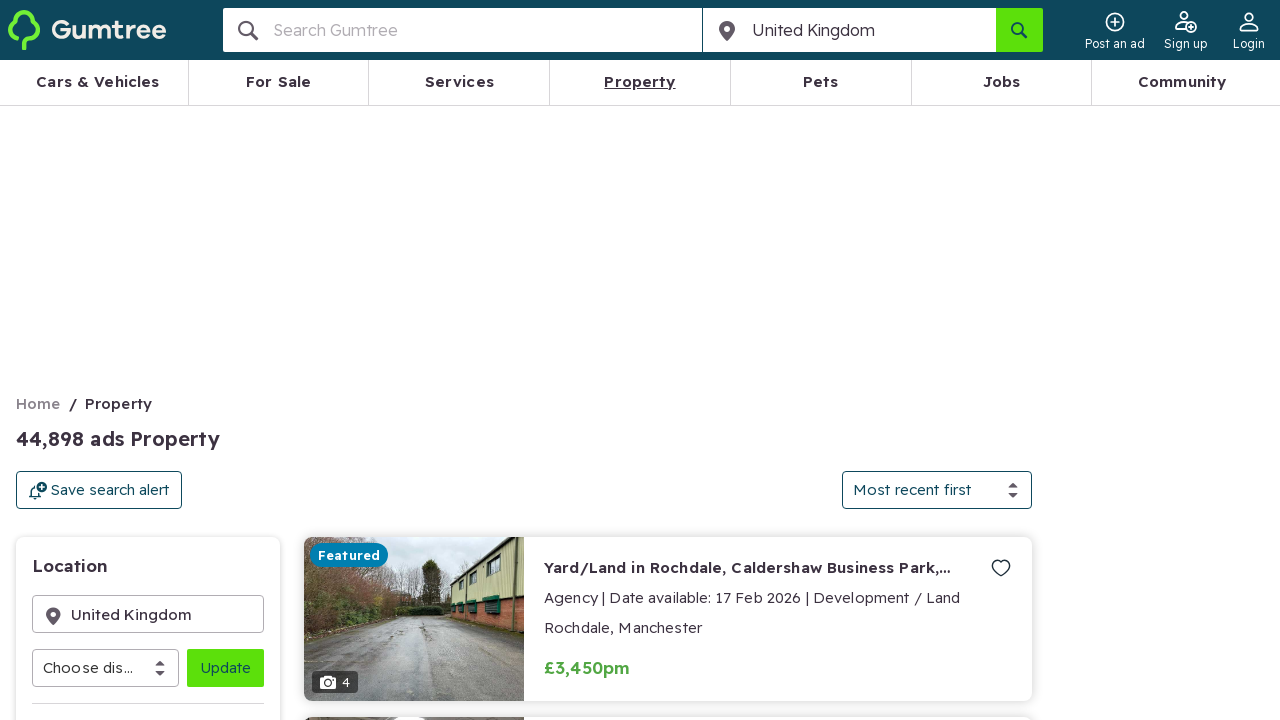